Tests JavaScript alert, prompt, and confirm dialog handling by triggering and interacting with different types of browser dialogs

Starting URL: https://otus.ru/

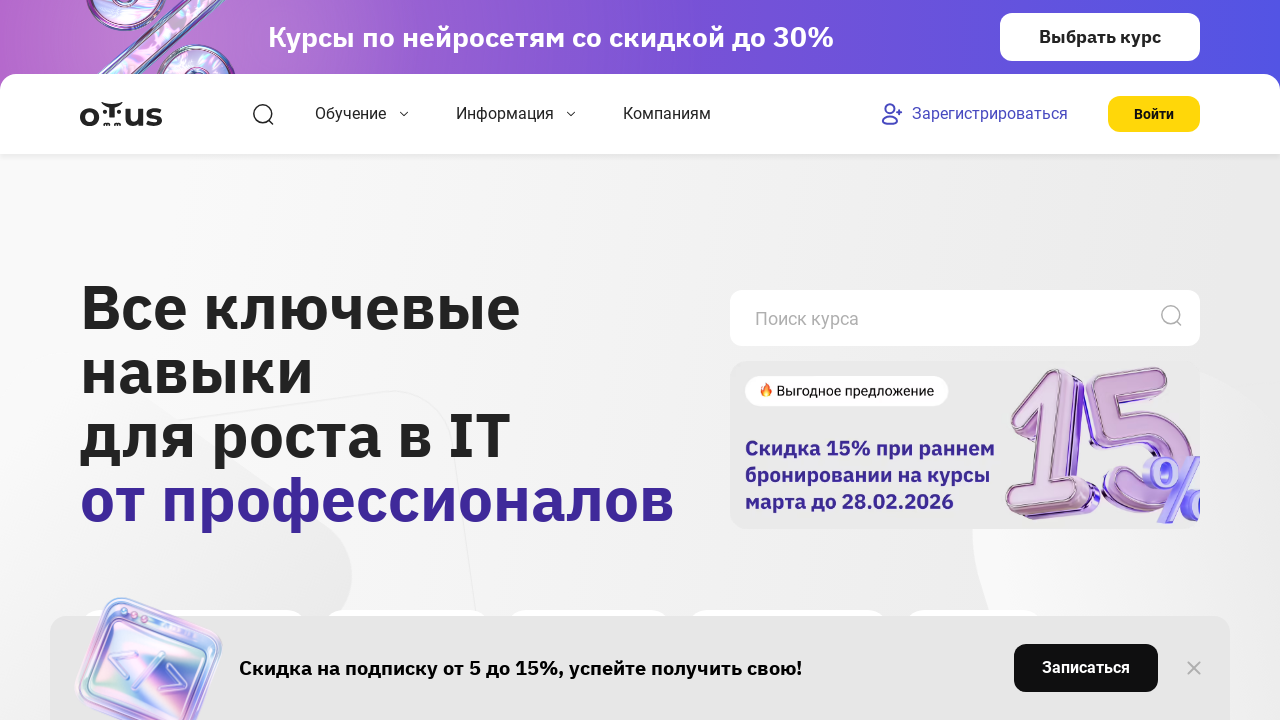

Triggered JavaScript alert dialog with message '123'
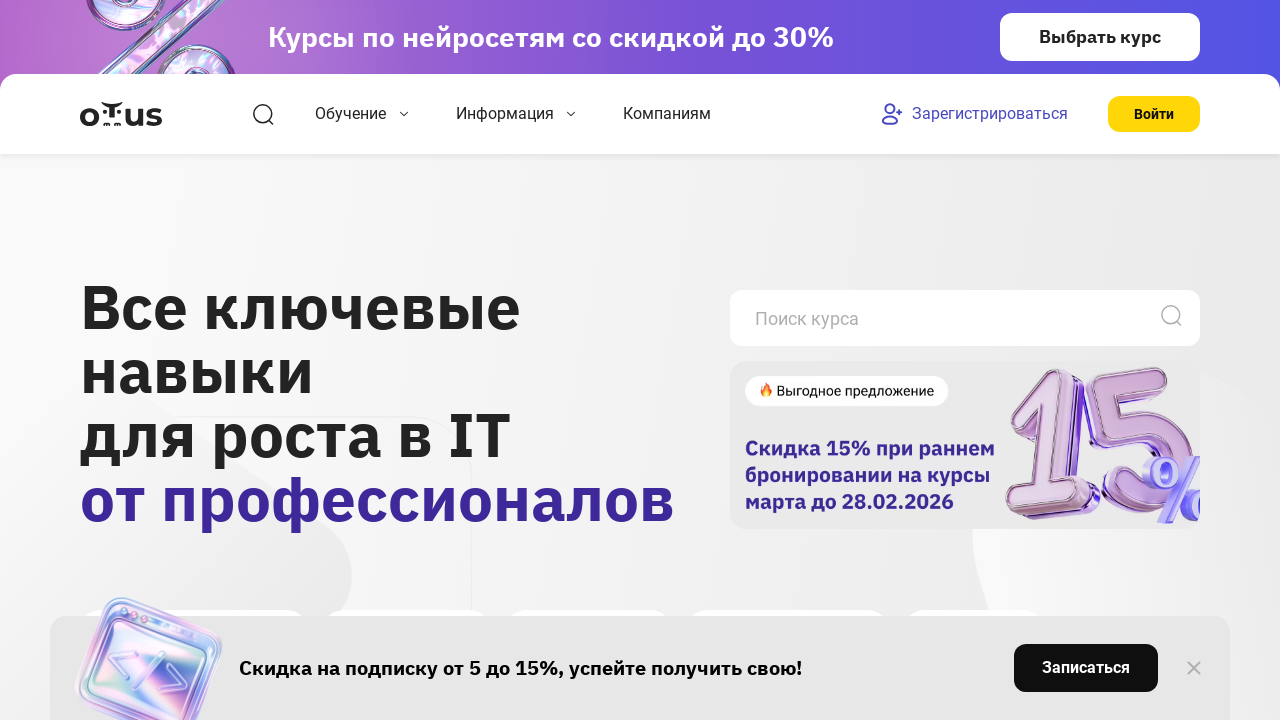

Set up dialog handler to accept alert
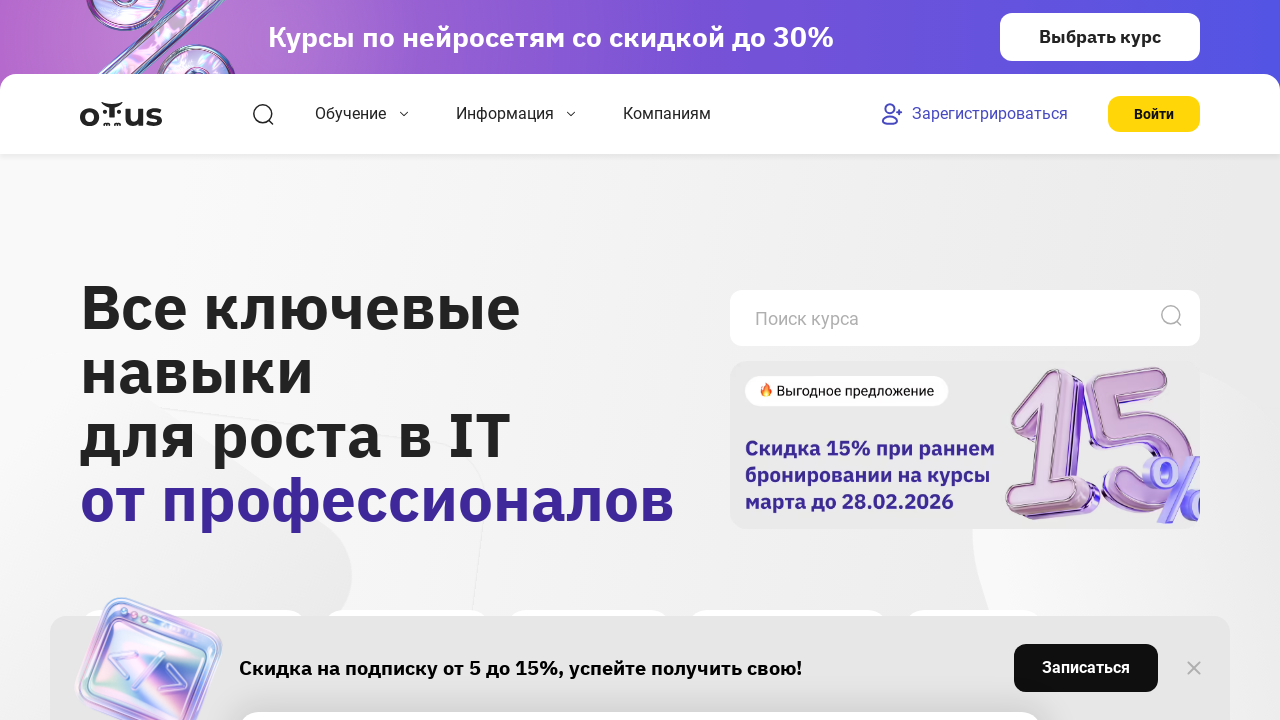

Triggered JavaScript prompt dialog with message 'Type some stuff'
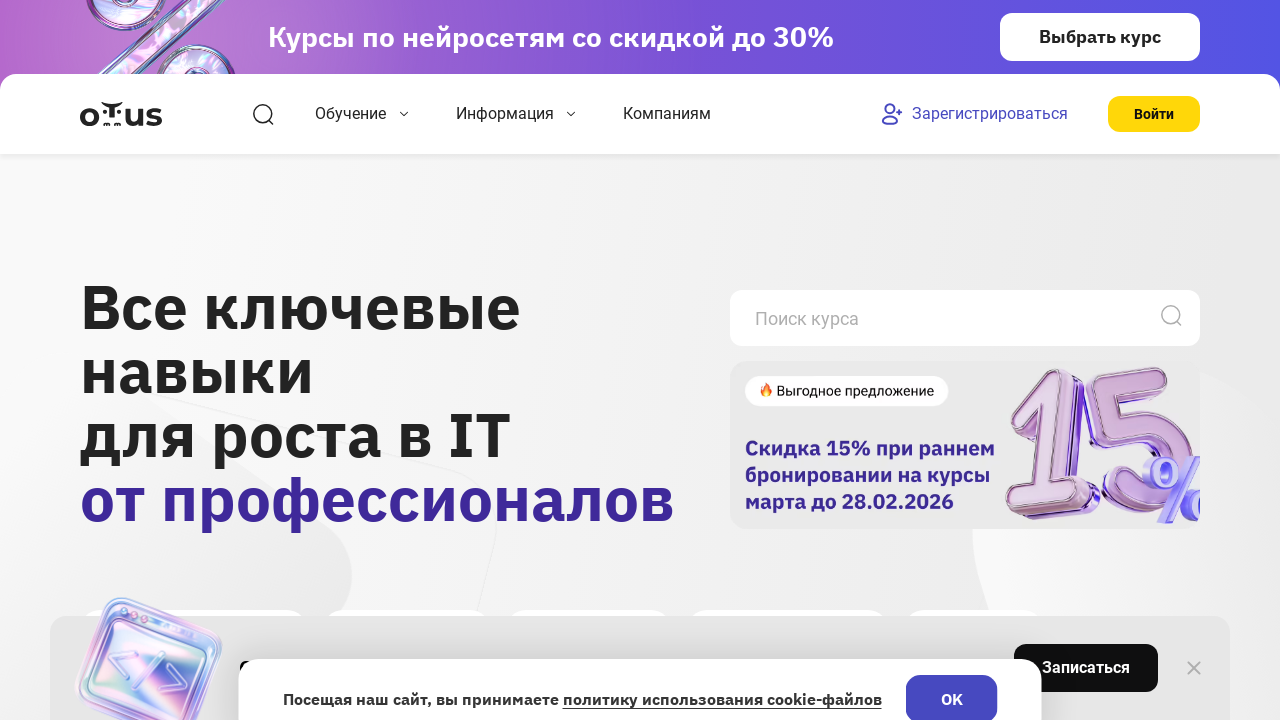

Set up dialog handler to dismiss prompt
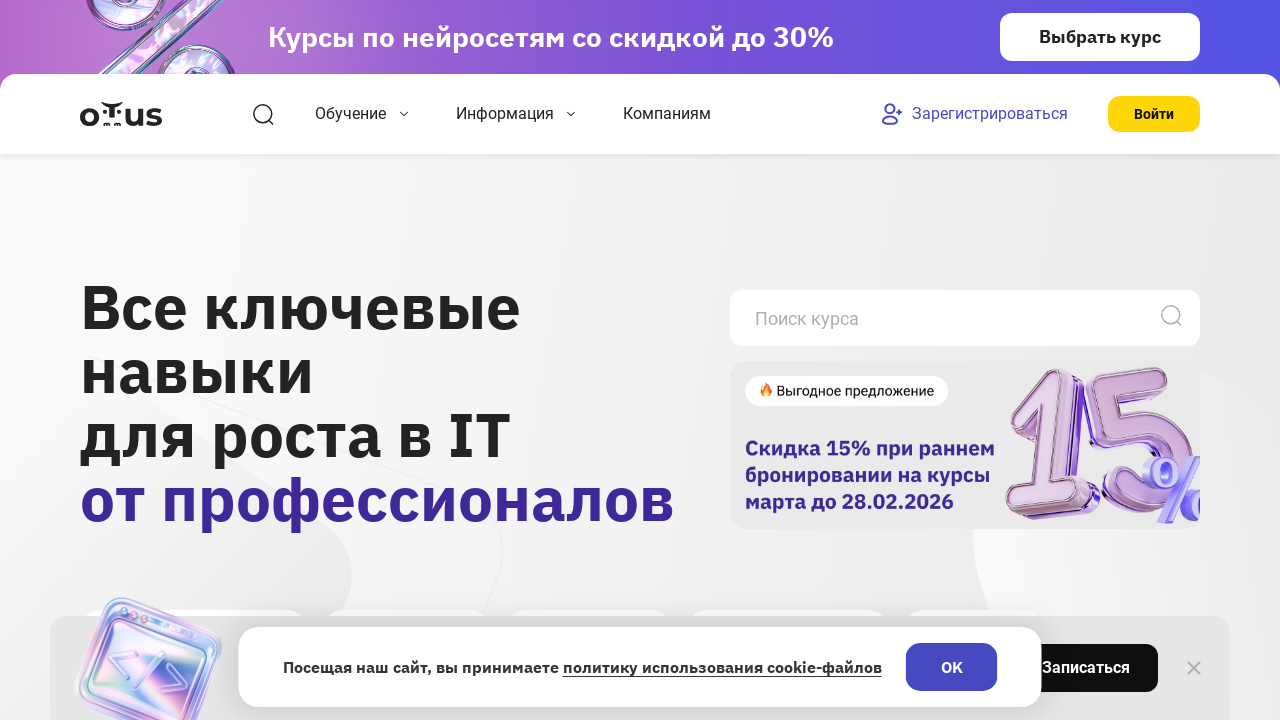

Triggered JavaScript confirm dialog with message 'Are You Ok?'
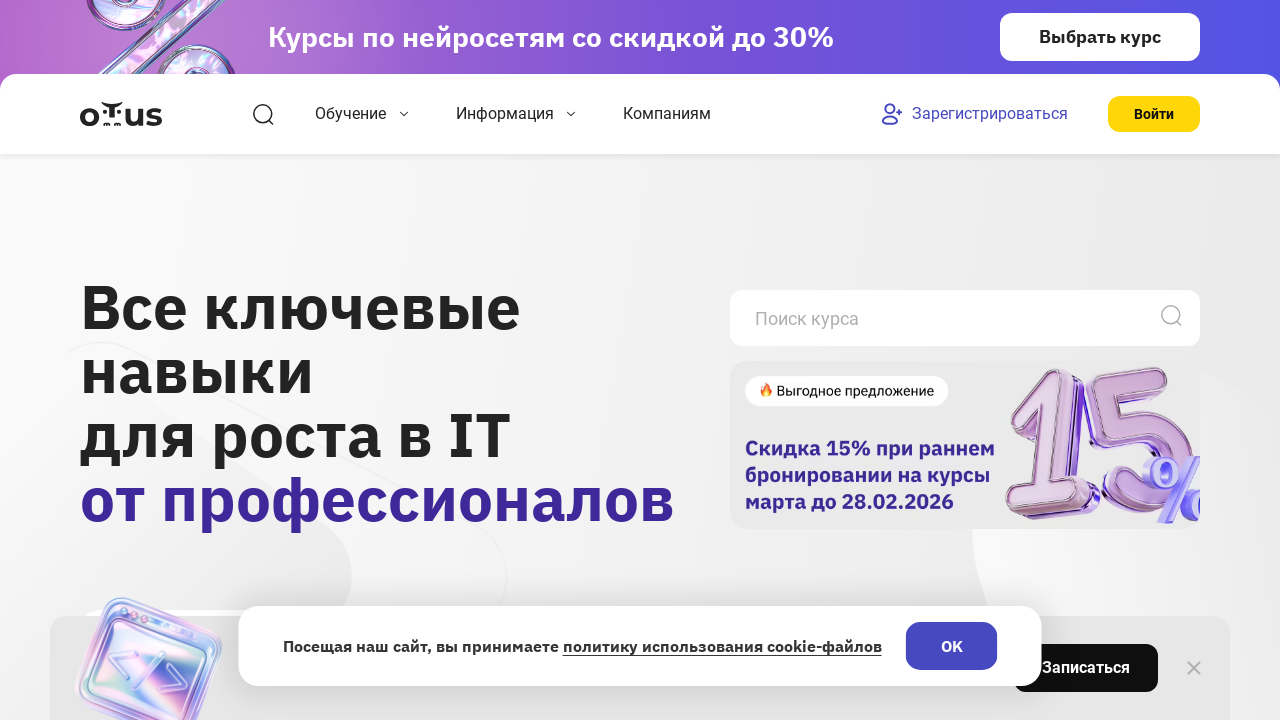

Set up dialog handler to accept confirm
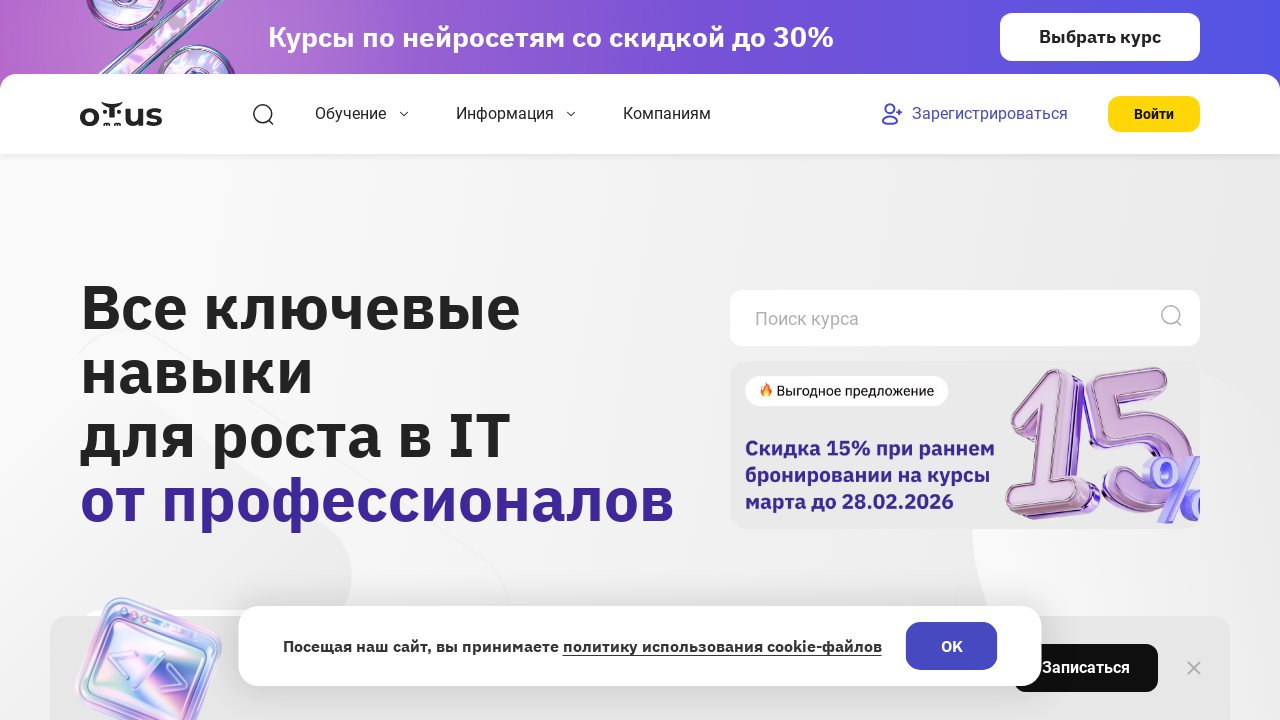

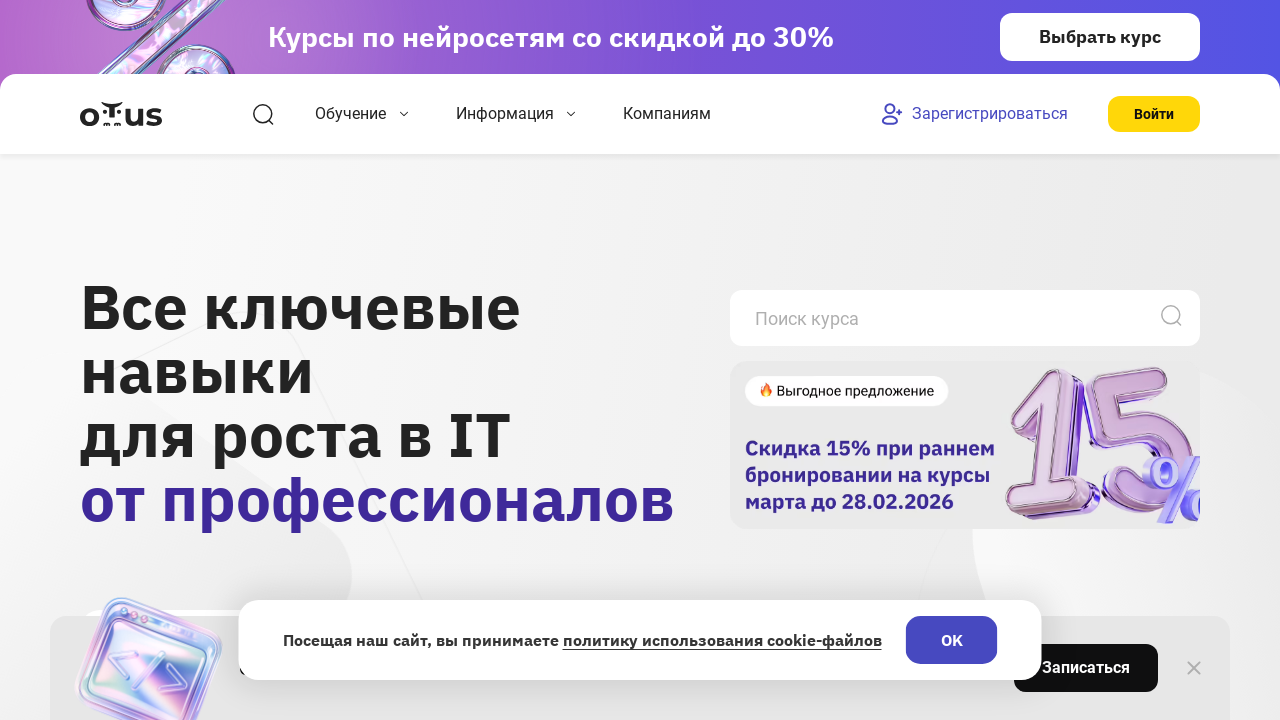